Tests opening a new browser window, navigating to a second URL in the new window, and verifying that two windows are open.

Starting URL: https://the-internet.herokuapp.com

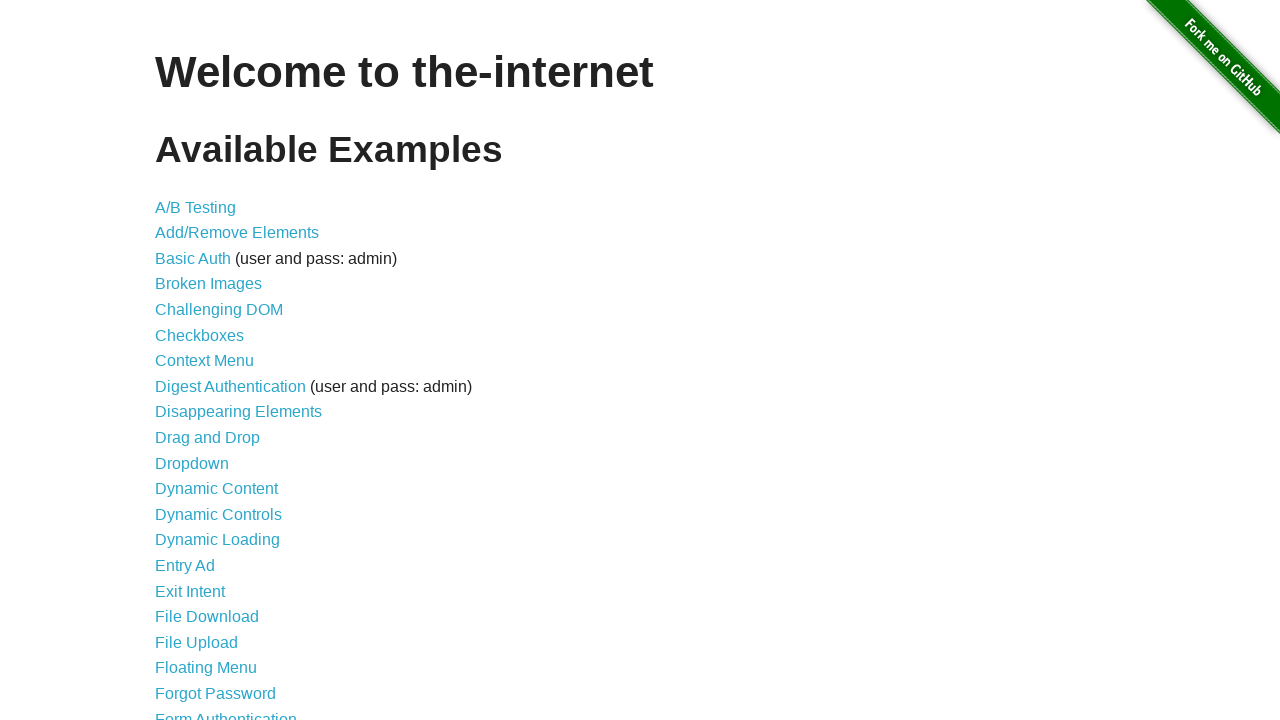

Opened a new browser window
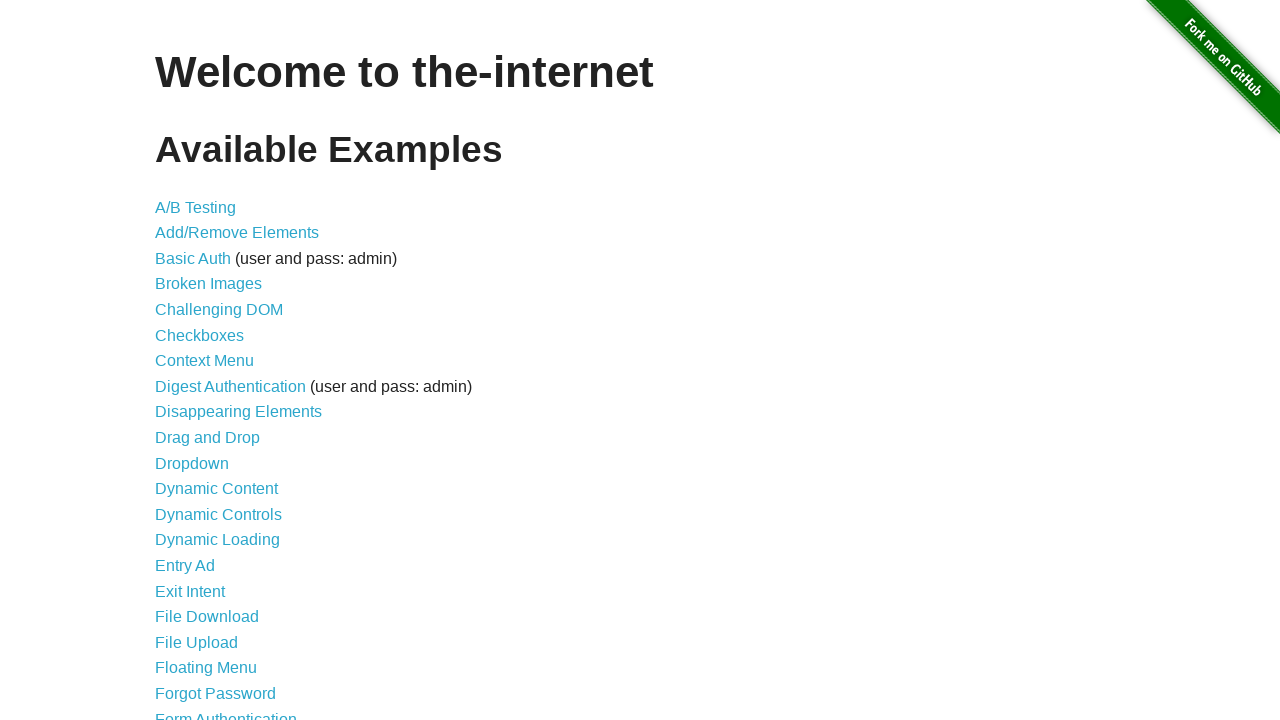

Navigated to typos page in the new window
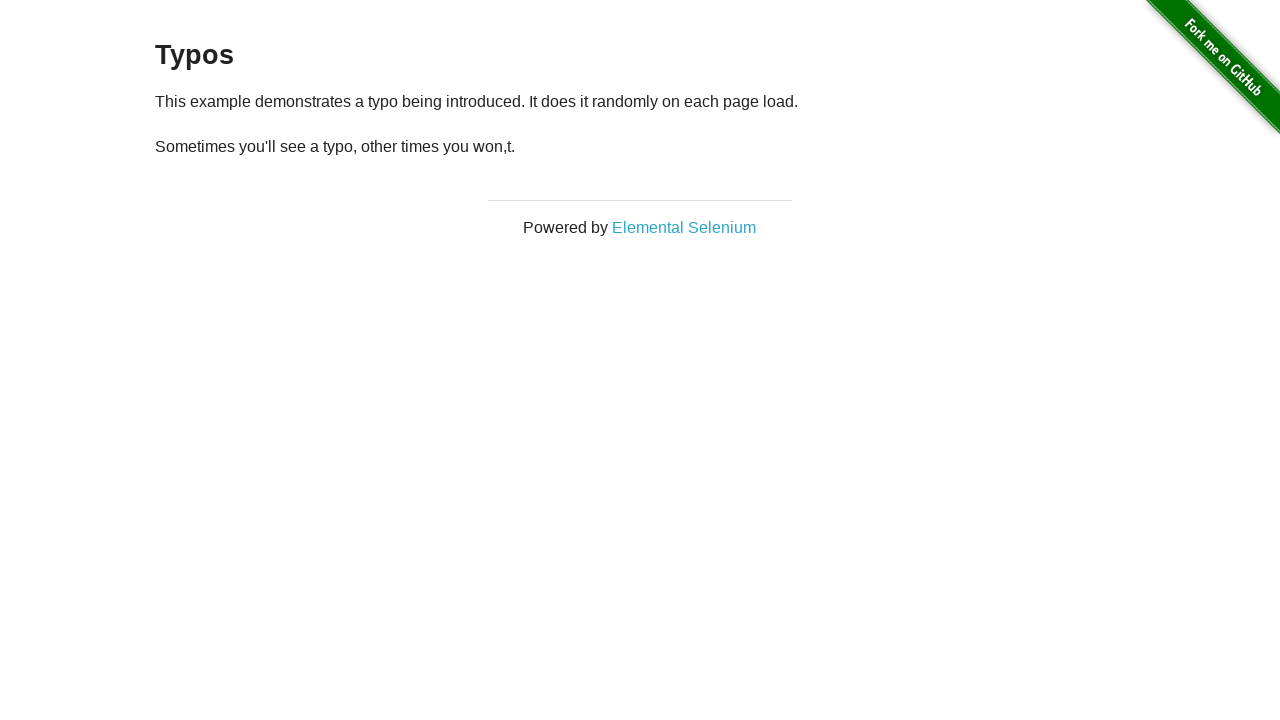

Verified that 2 windows are open
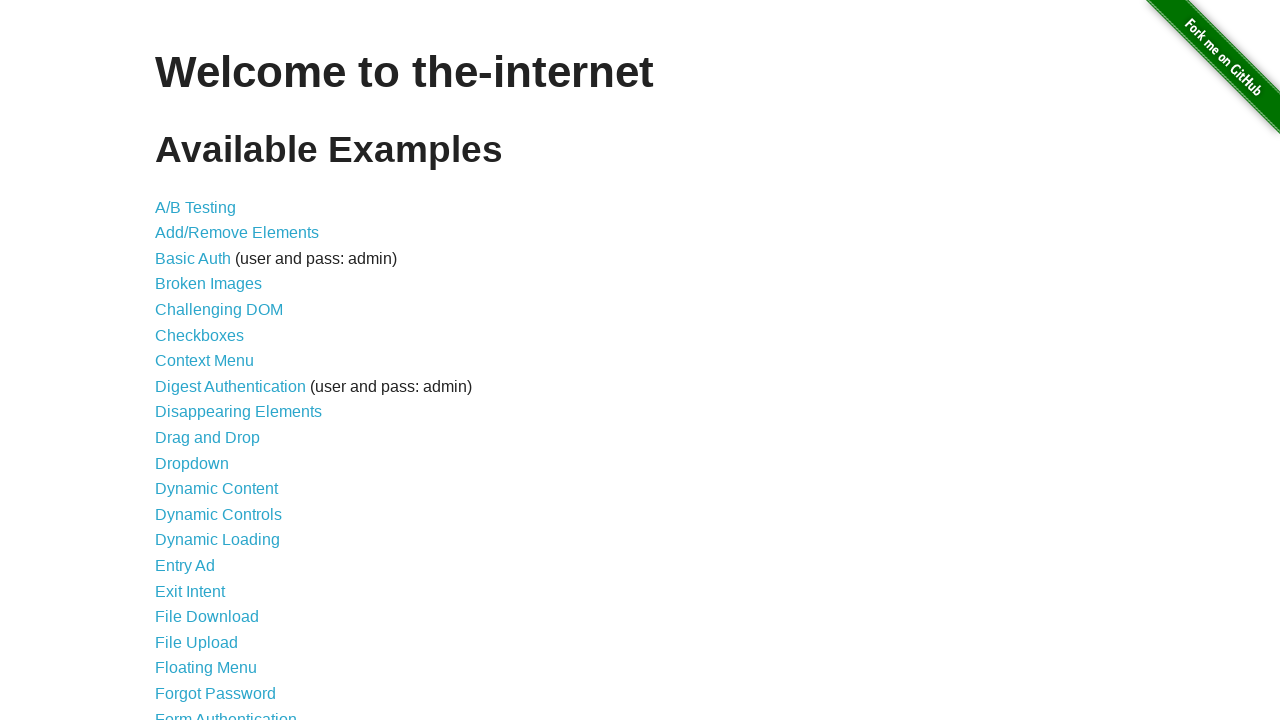

Assertion passed: exactly 2 windows are open
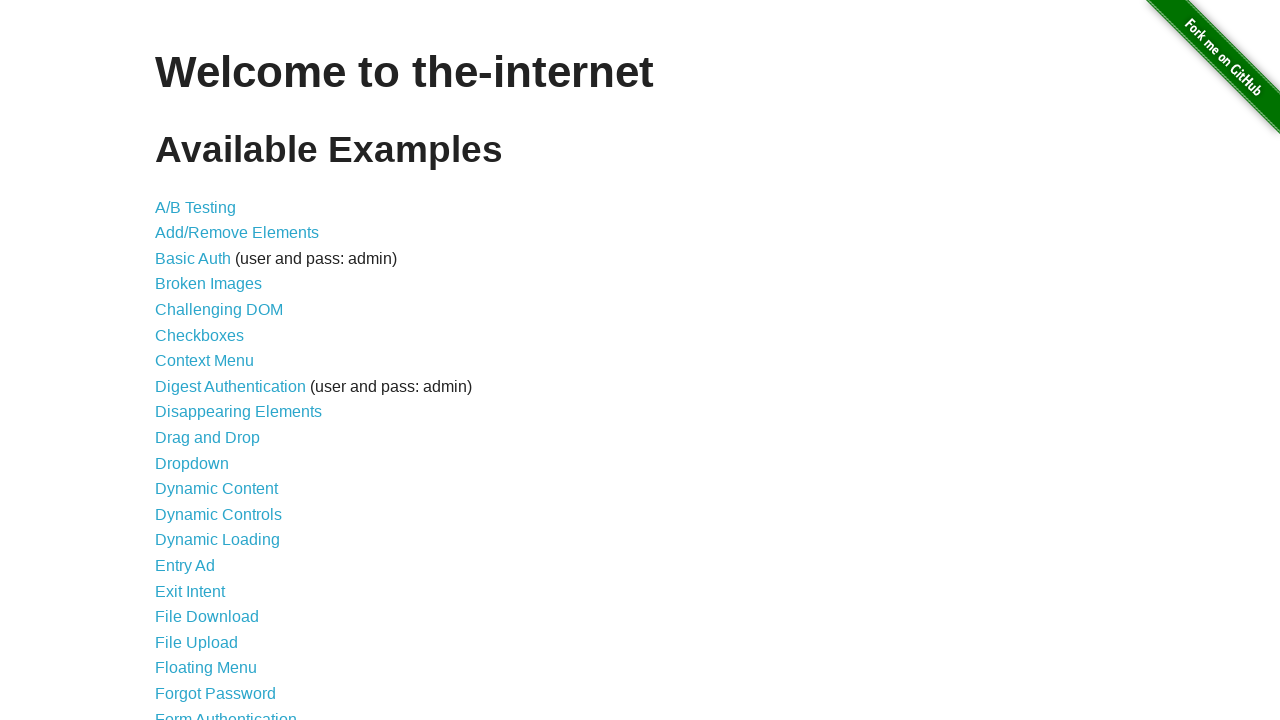

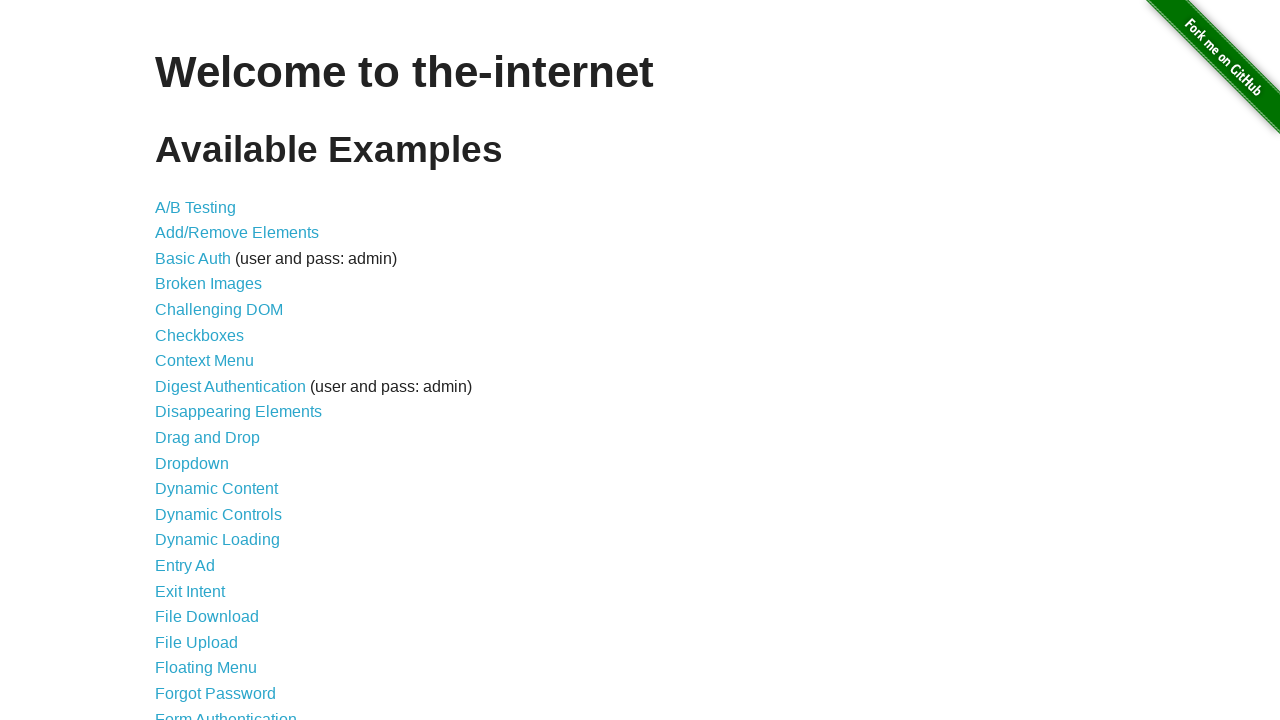